Navigates to W3Schools HTML tags reference page and verifies that the HTML tags reference table is loaded and visible with multiple rows of content.

Starting URL: https://www.w3schools.com/TAGS/default.ASP

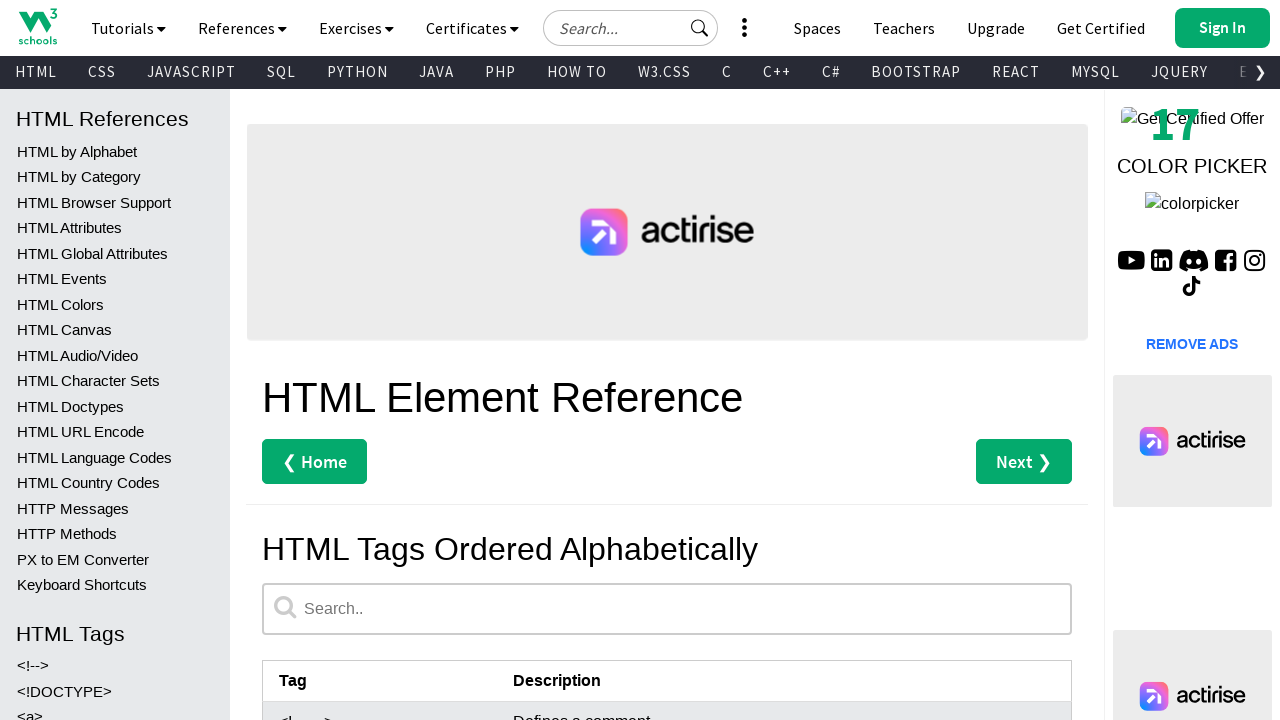

Navigated to W3Schools HTML tags reference page
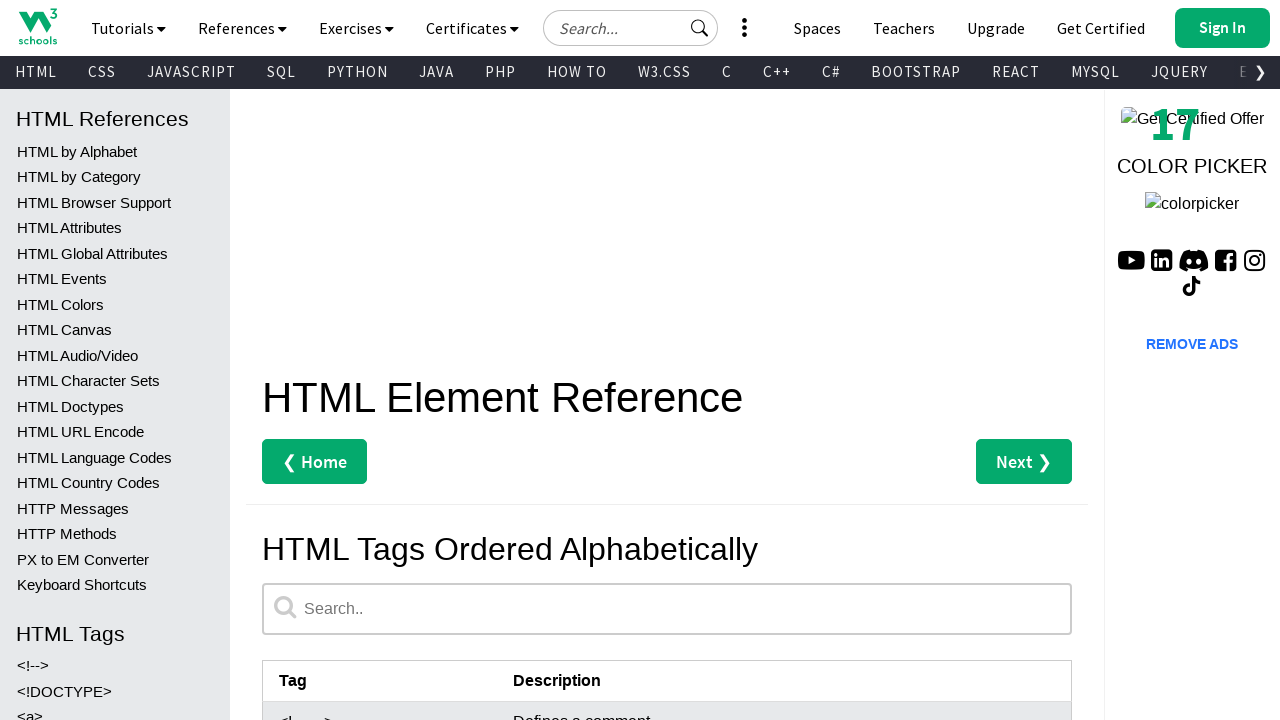

HTML tags reference table loaded with rows visible
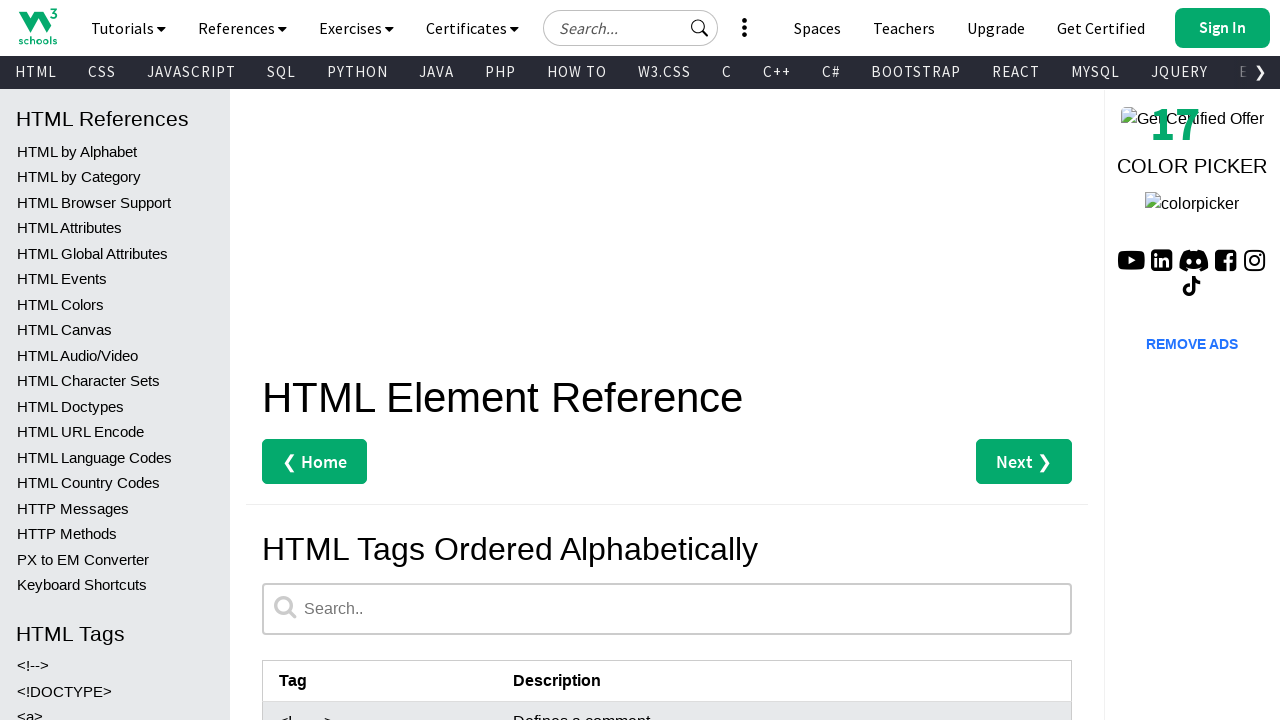

Verified second table row with tag information exists
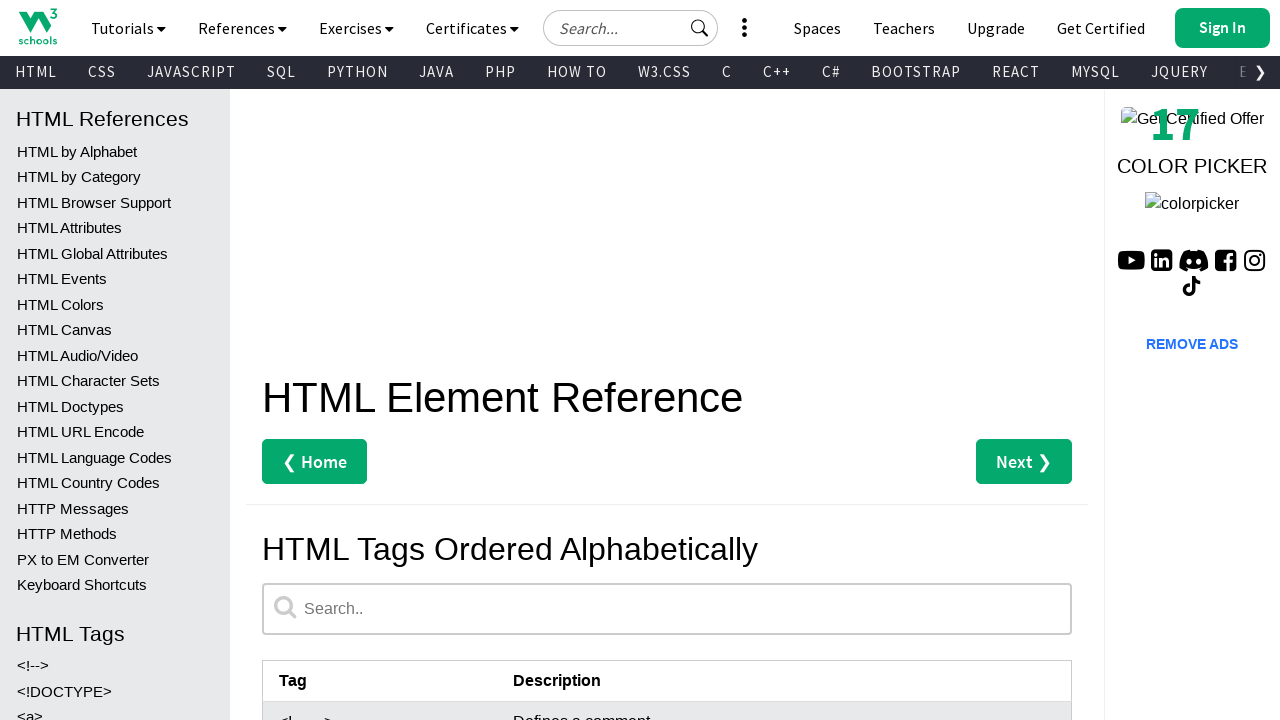

Verified third table row with tag information exists
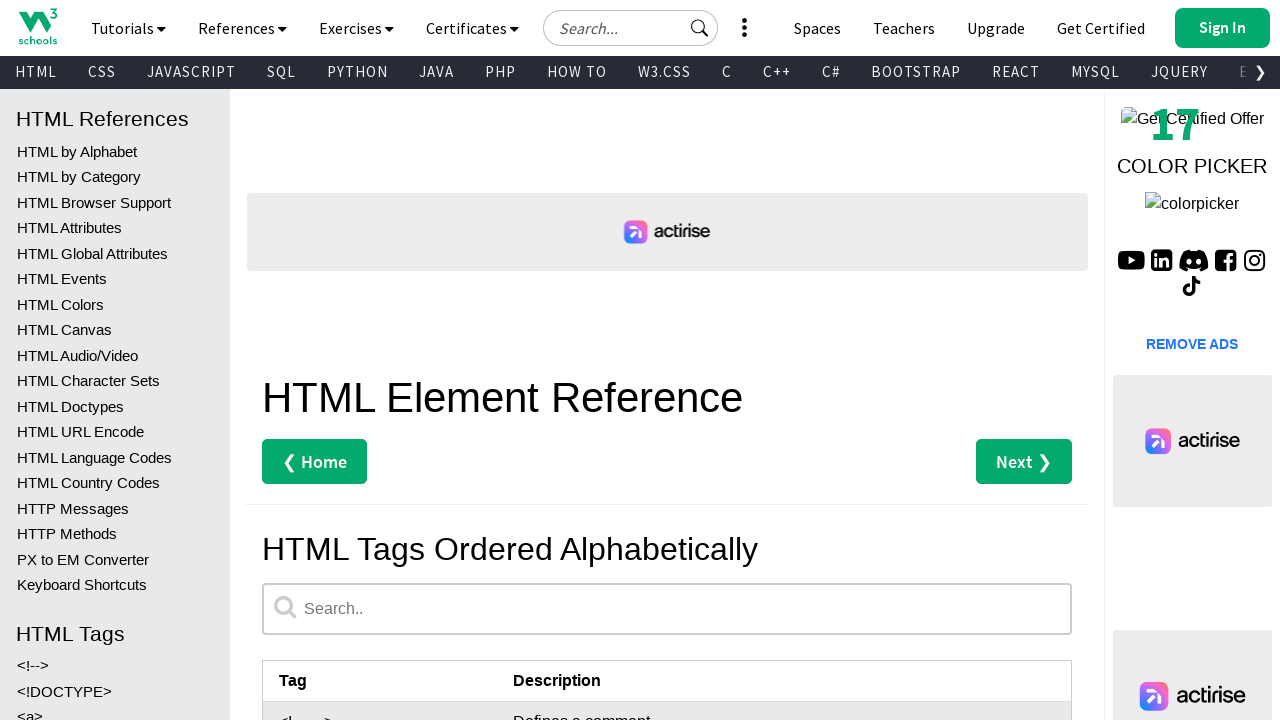

Verified fourth table row with tag information exists
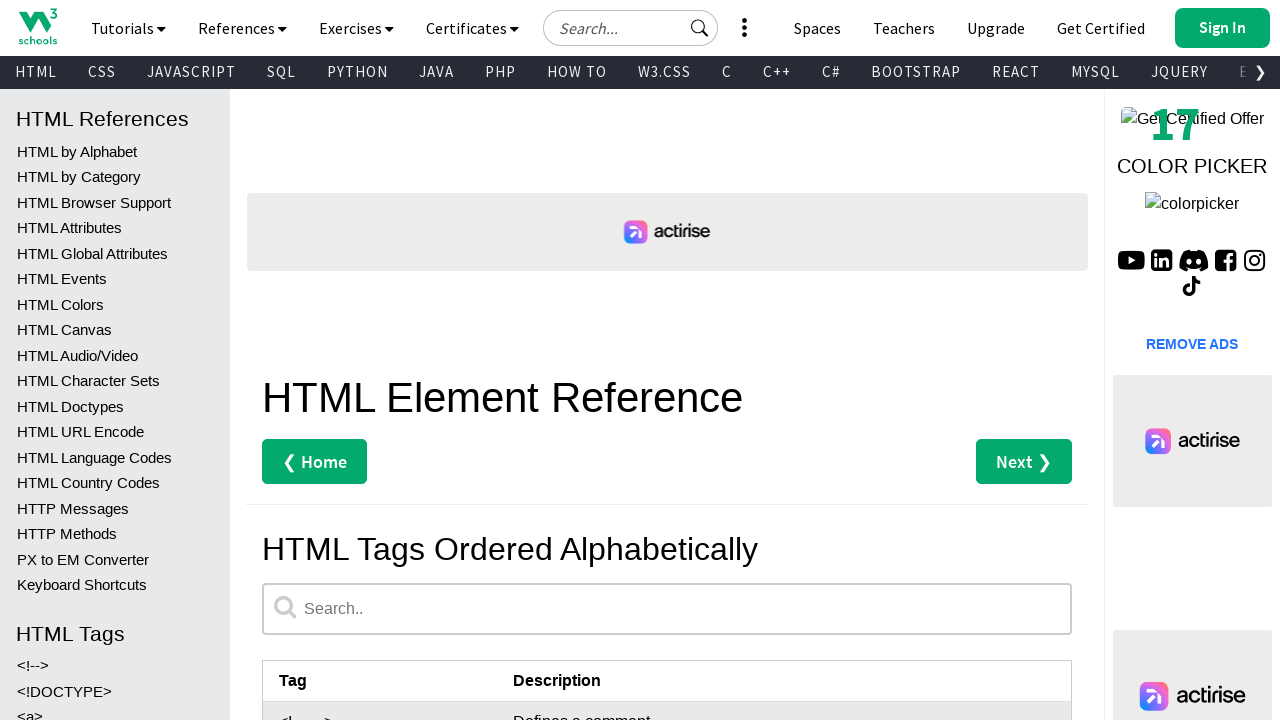

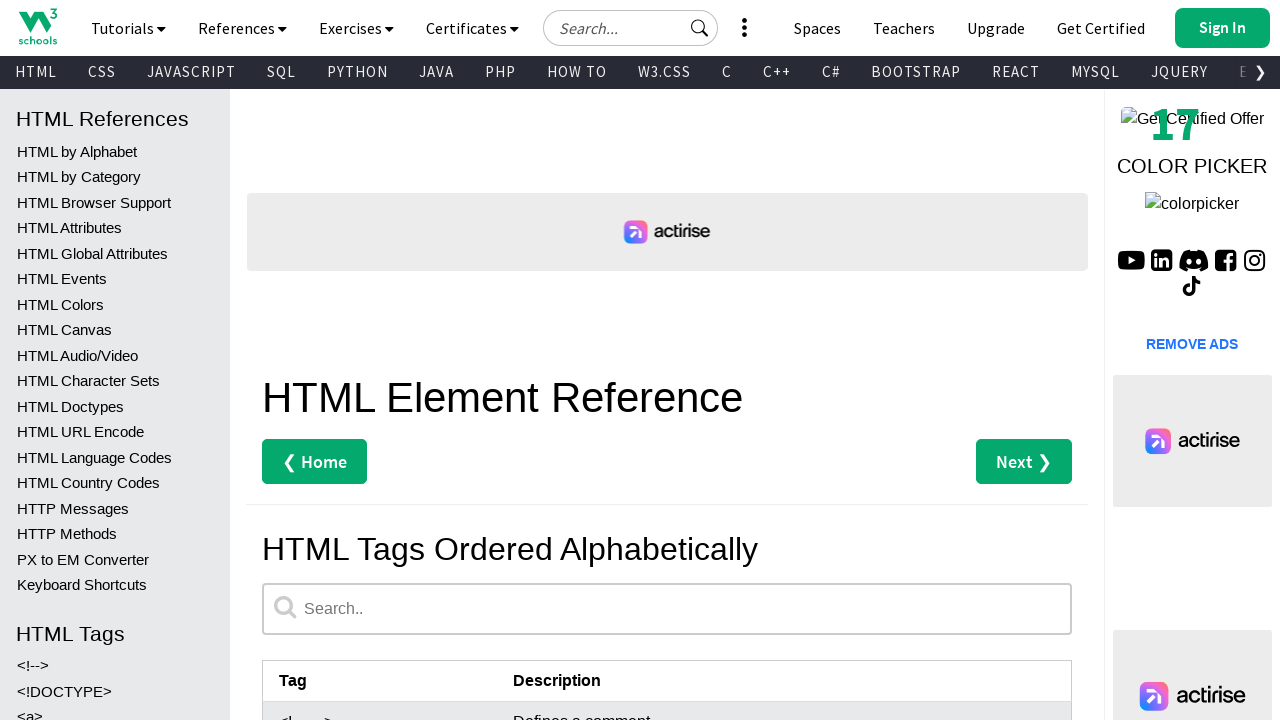